Selects the BMW checkbox option from a group of checkboxes

Starting URL: https://www.letskodeit.com/practice

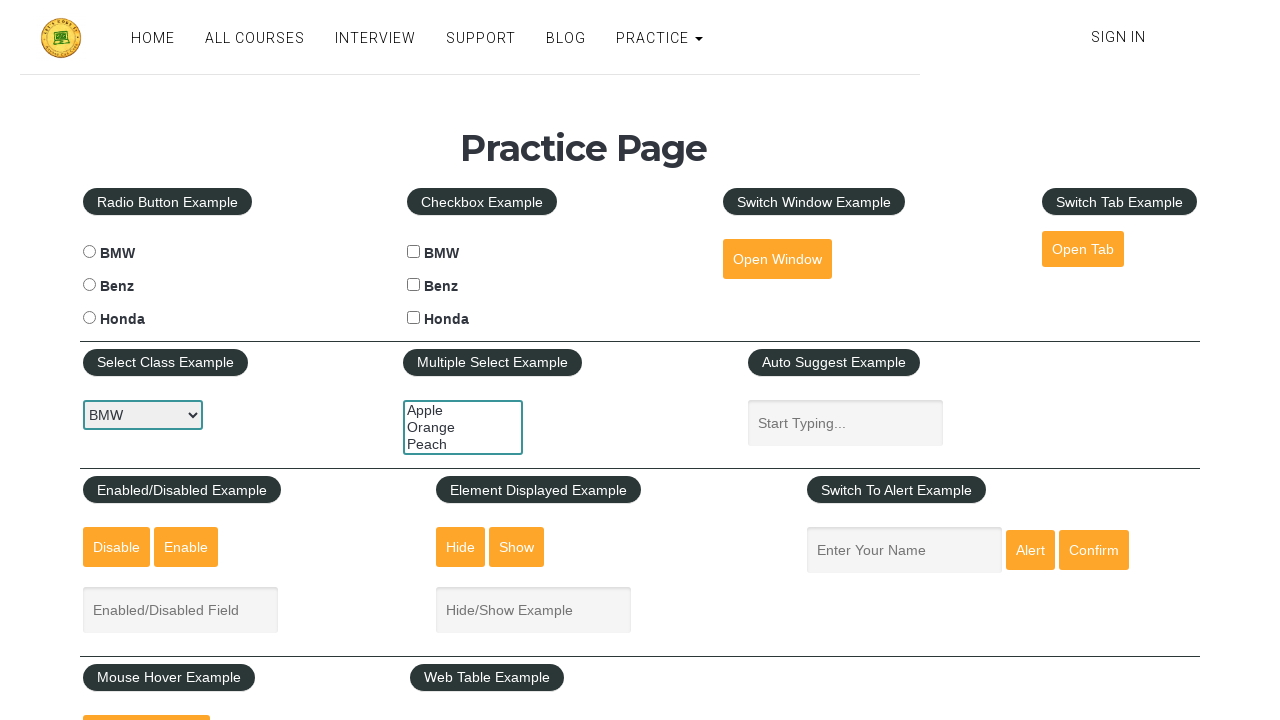

Found all checkbox elements on the page
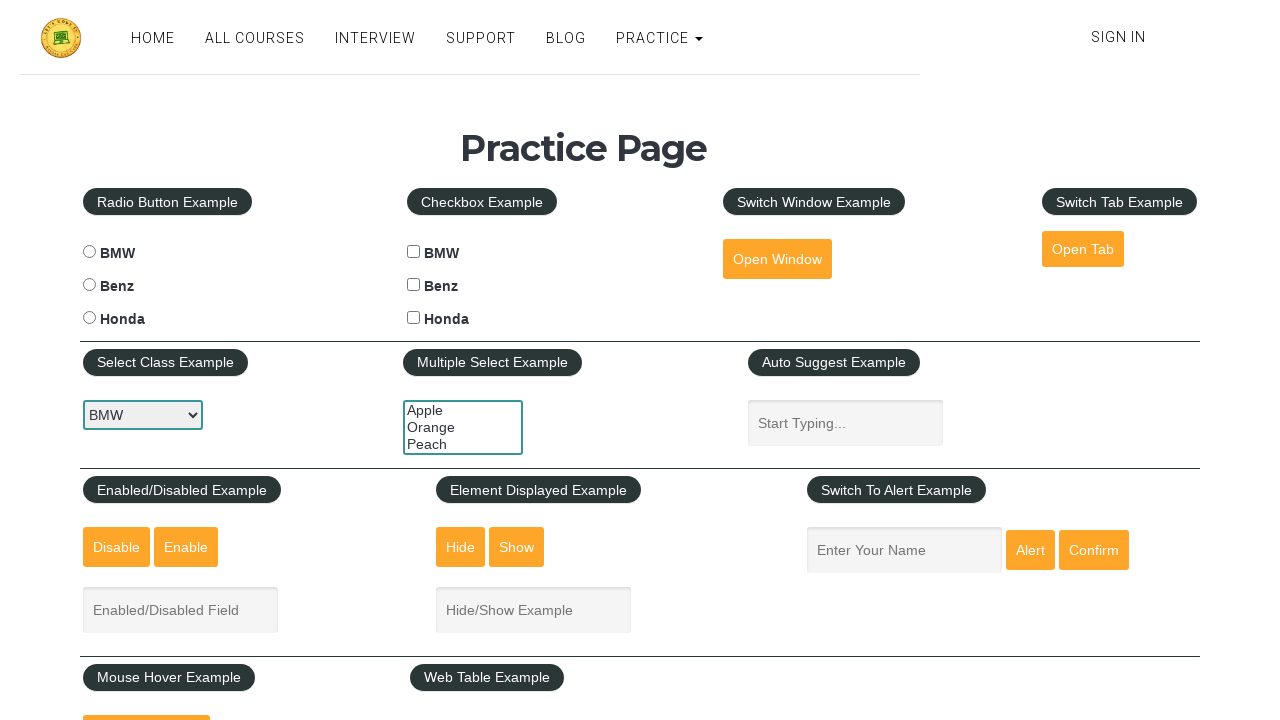

Retrieved checkbox value attribute
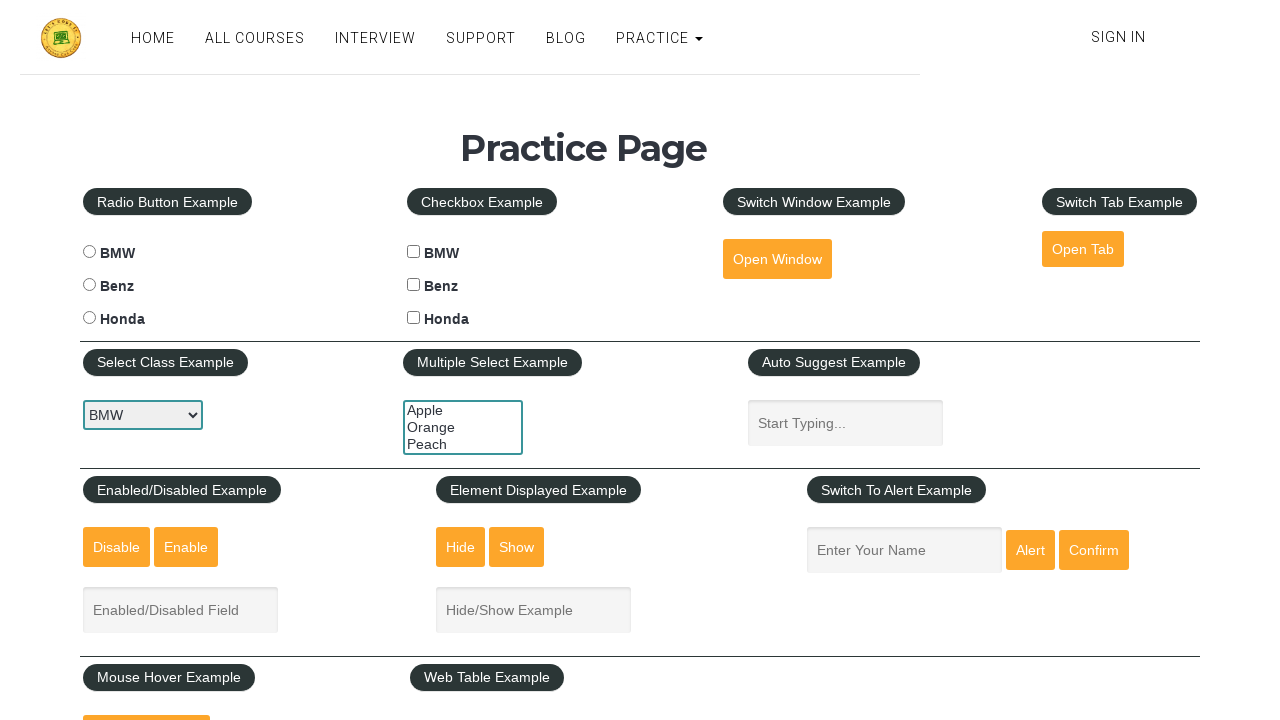

Selected the BMW checkbox option
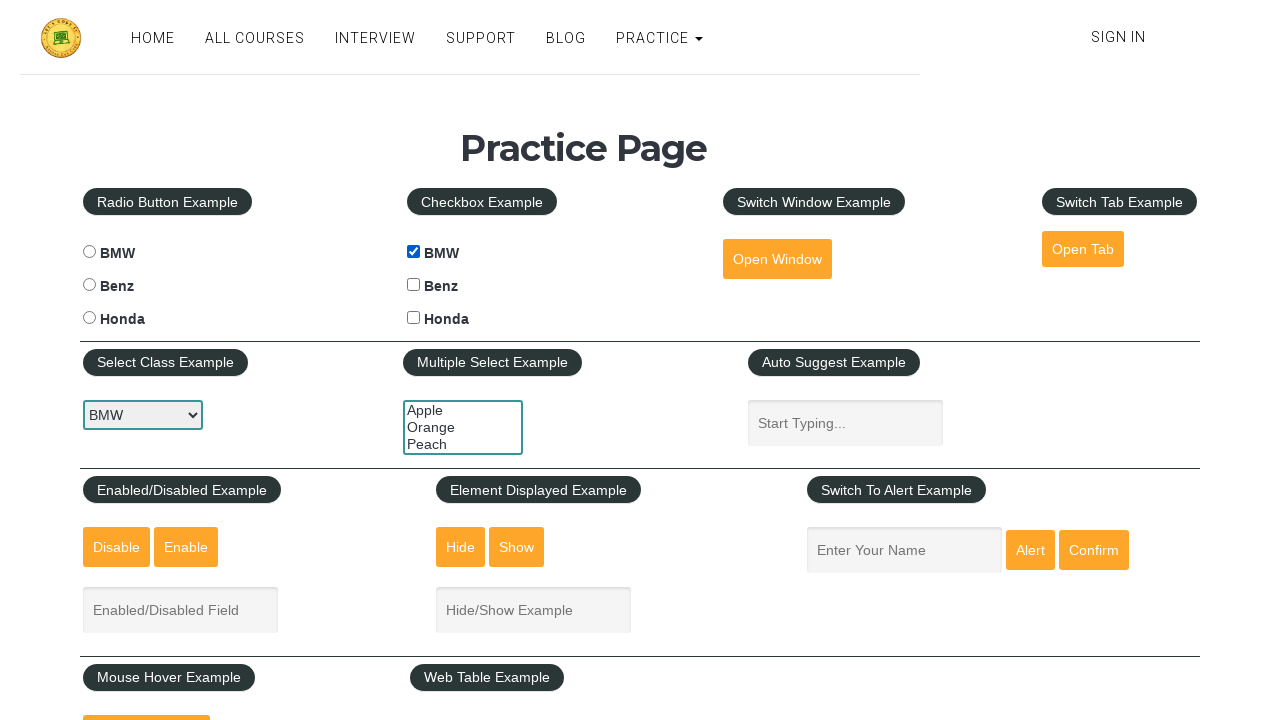

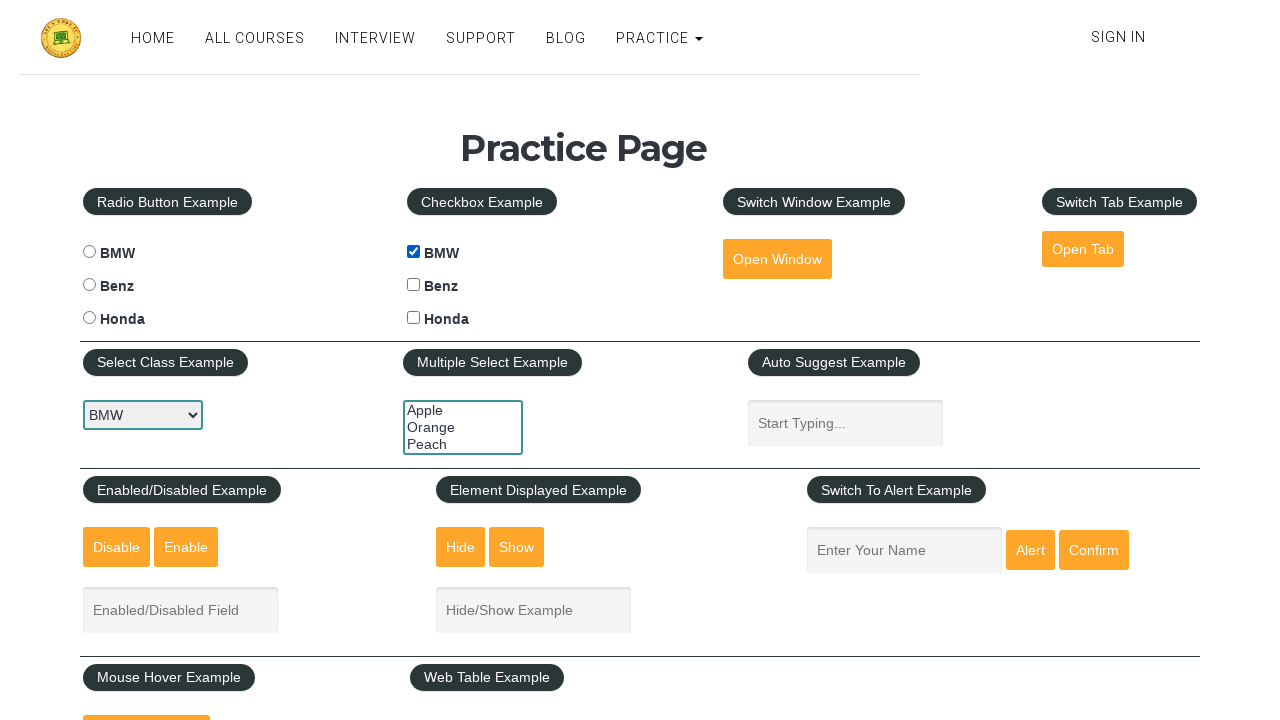